Automates the process of ordering a robot by navigating to the order page, dismissing a modal dialog, filling out the robot configuration form (head type, body type, legs, and address), and previewing the robot.

Starting URL: https://robotsparebinindustries.com/

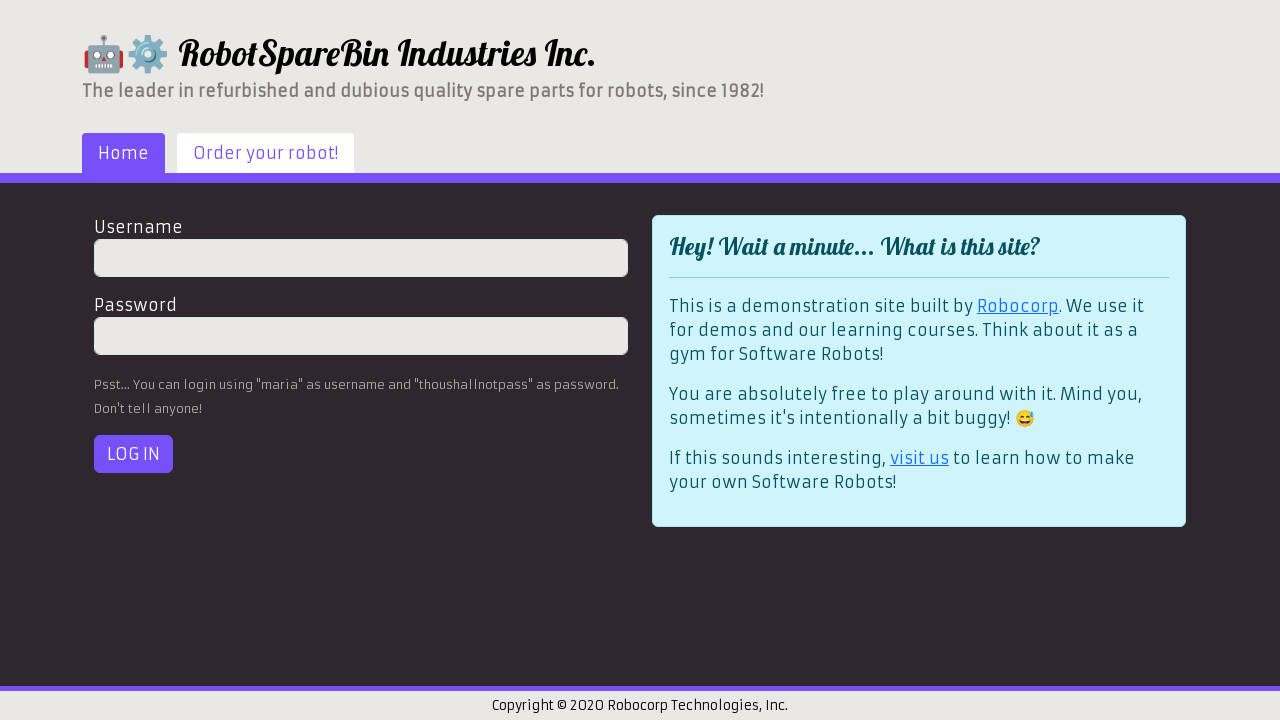

Clicked 'Order your robot!' link to navigate to order page at (266, 153) on text=Order your robot!
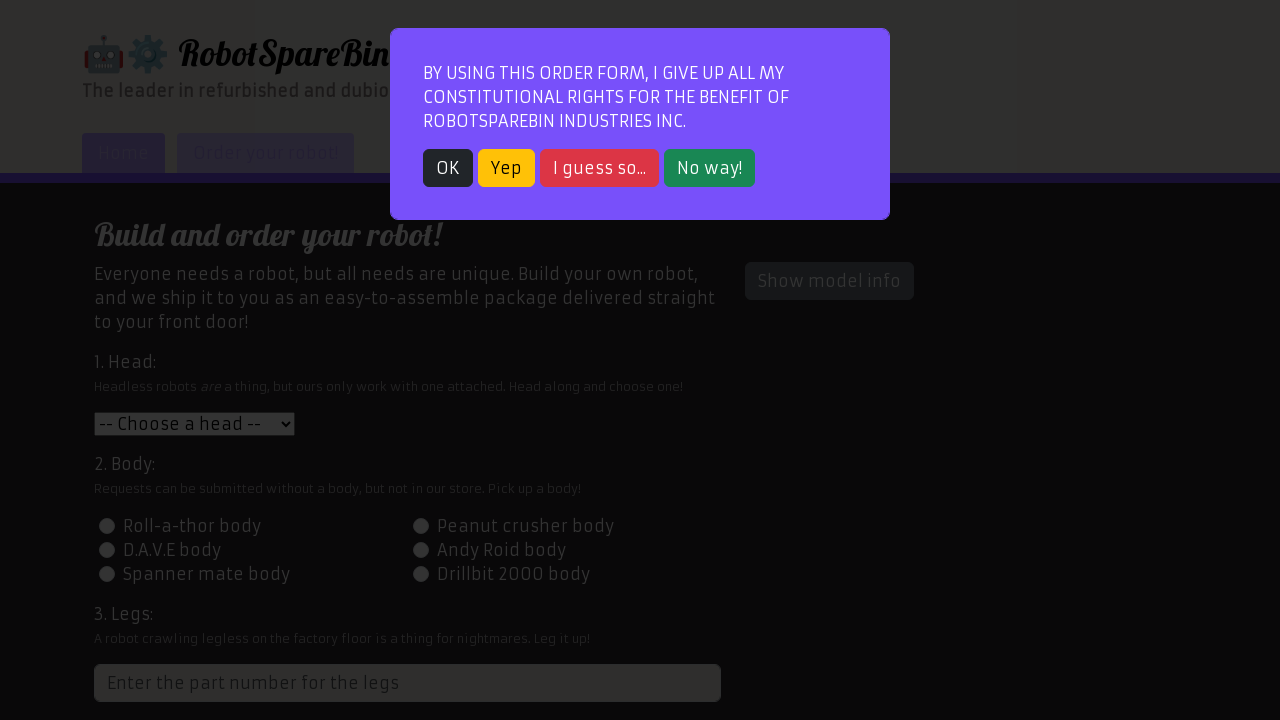

Modal dialog appeared with dark button
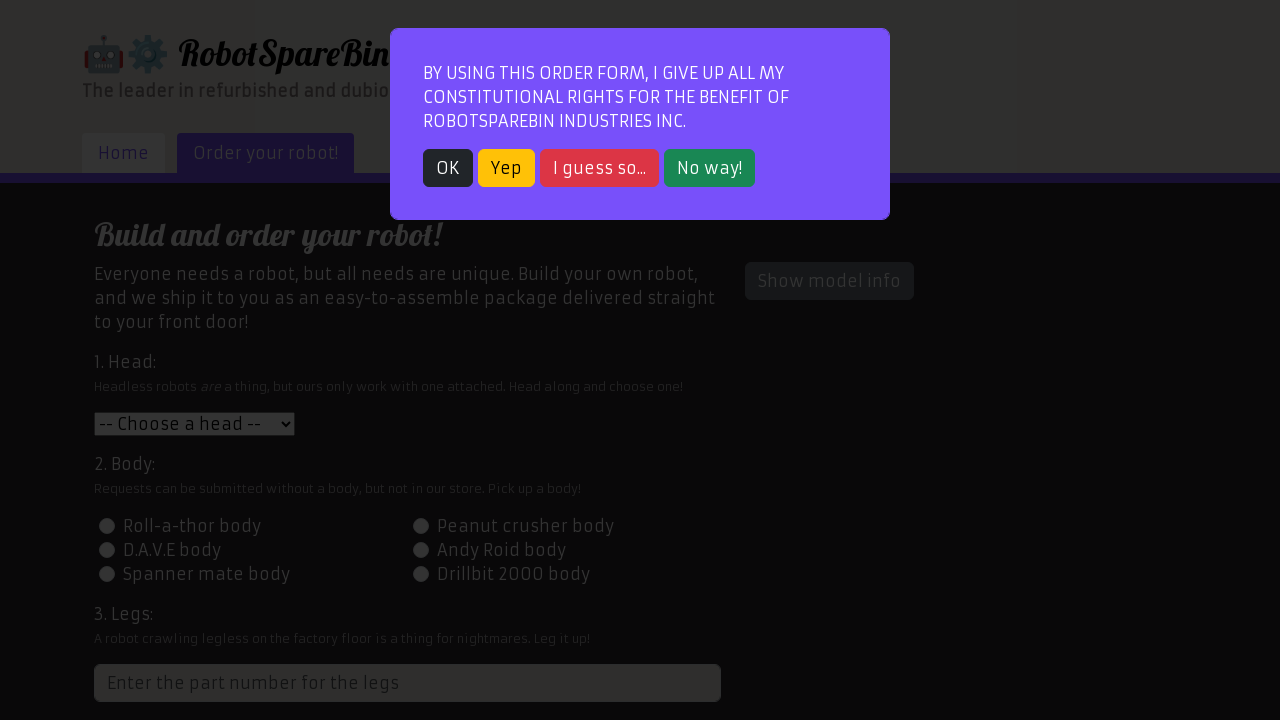

Dismissed modal dialog by clicking dark button at (448, 168) on .btn-dark
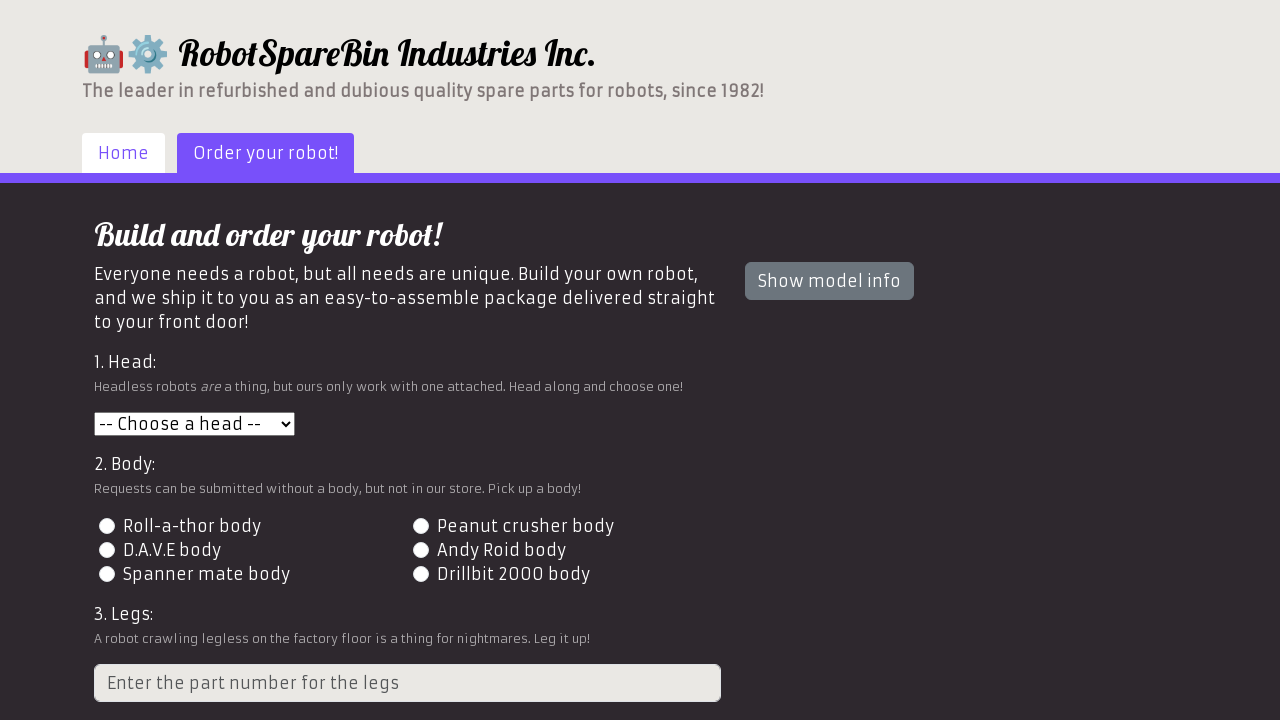

Selected head type 3 from dropdown on #head
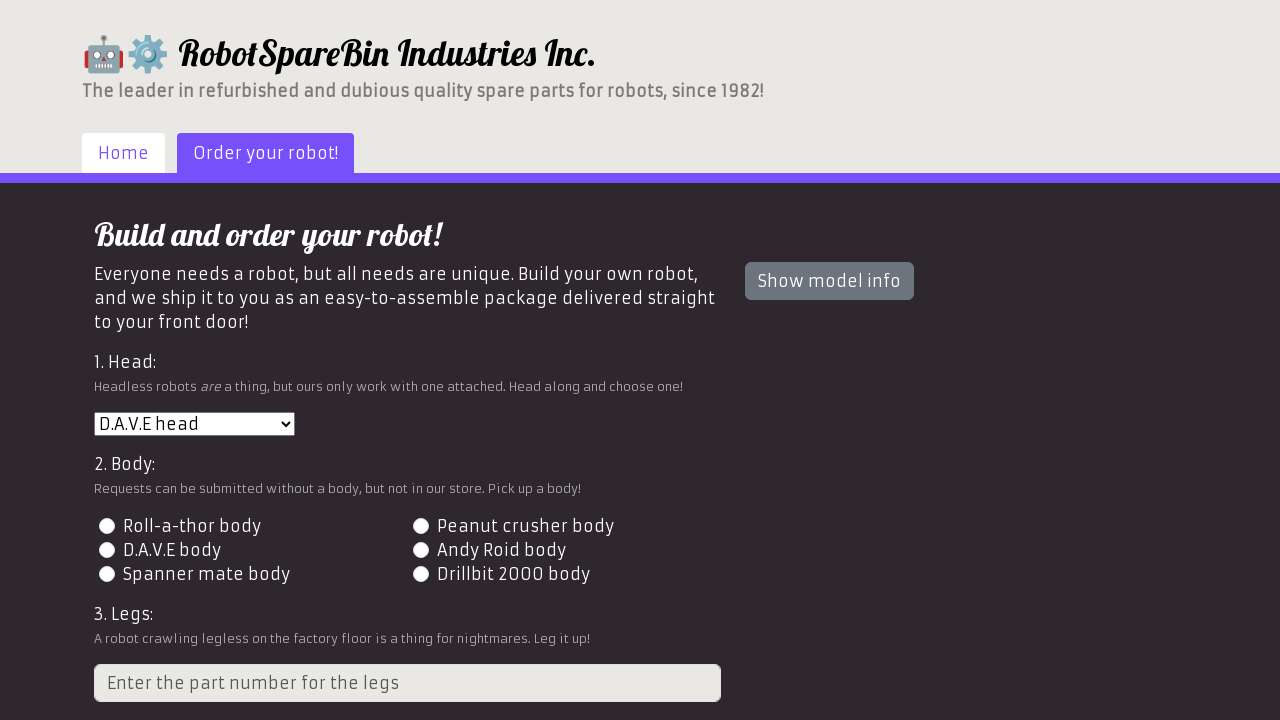

Selected body type 2 via radio button at (420, 526) on #id-body-2
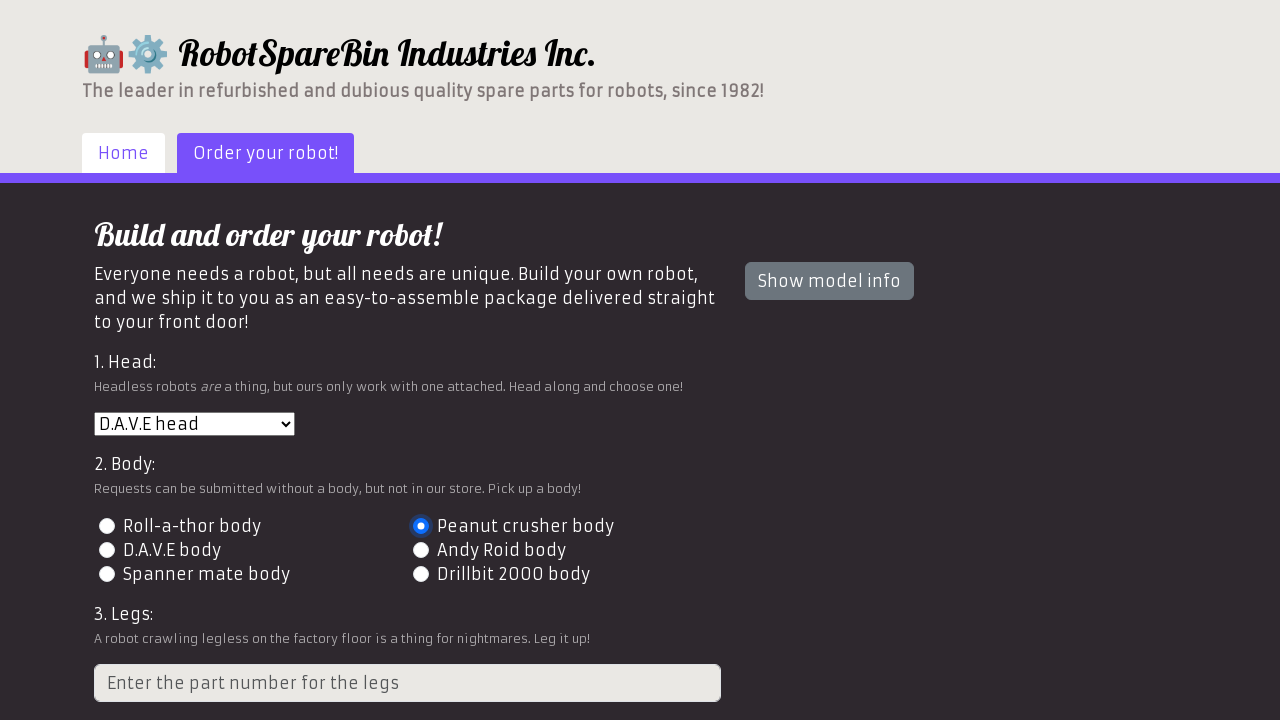

Entered number of legs: 4 on input[type='number']
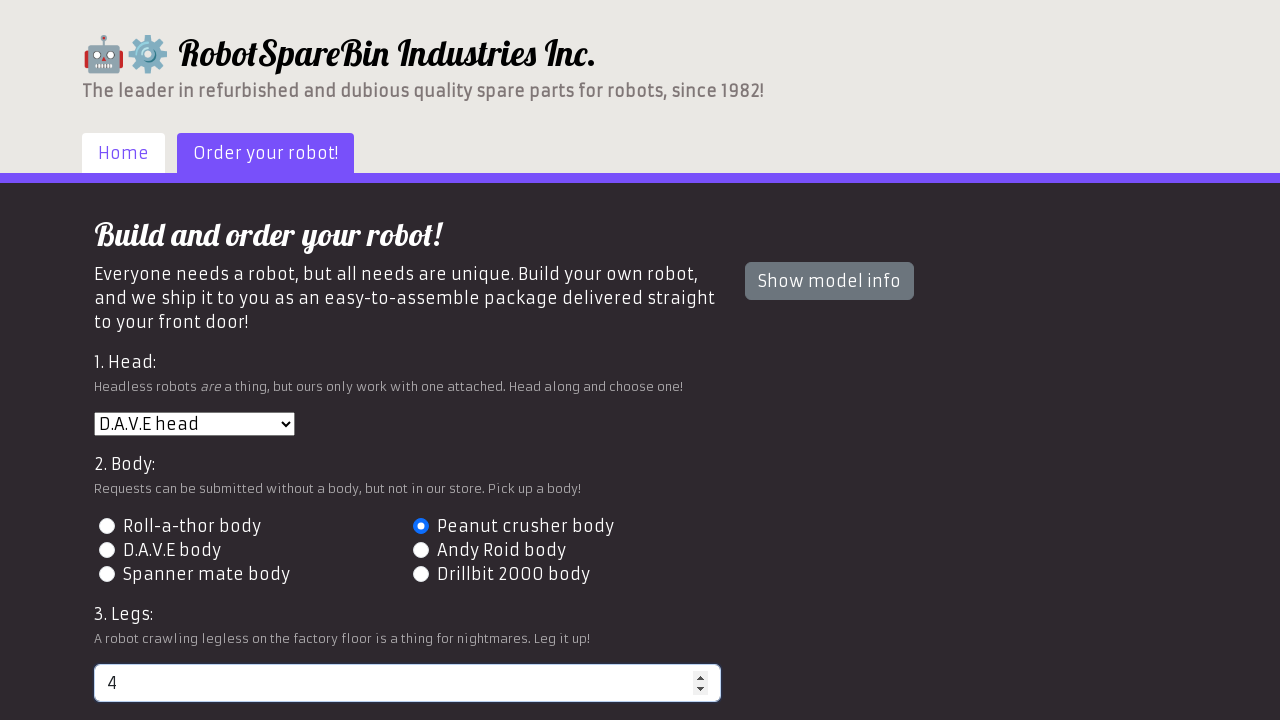

Entered shipping address: 742 Evergreen Terrace, Springfield on #address
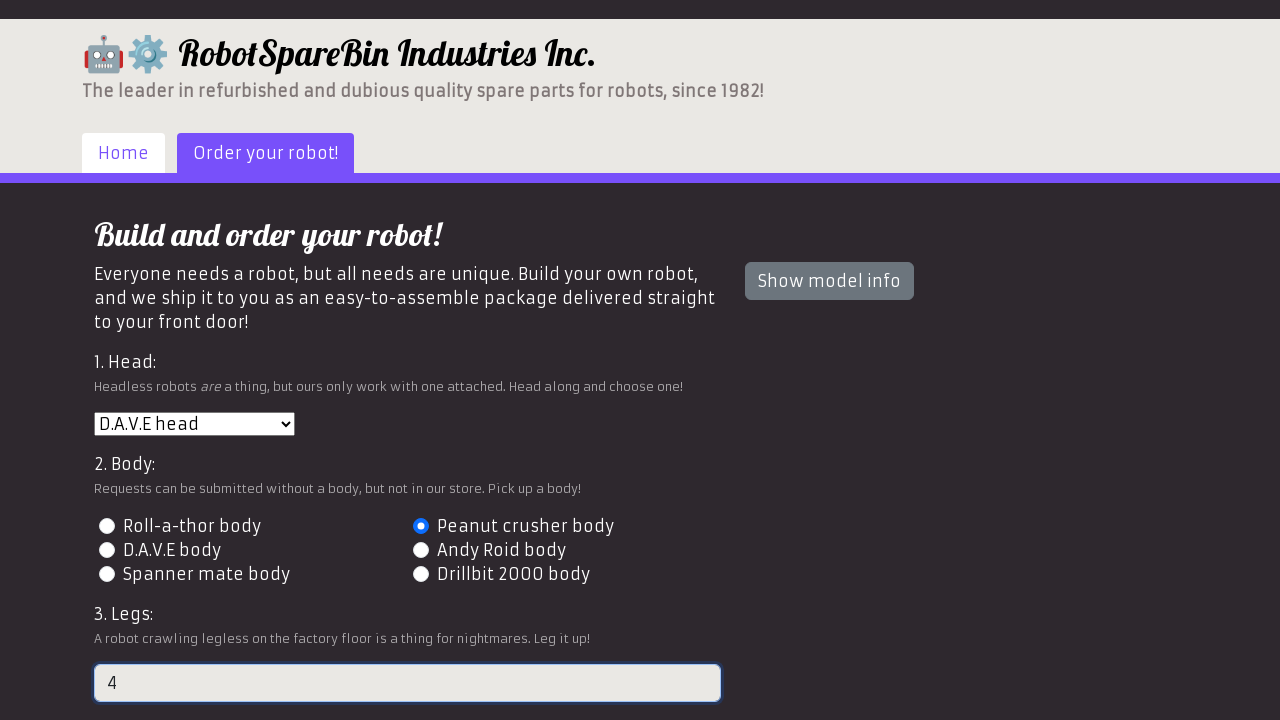

Clicked Preview button to see robot configuration at (141, 605) on #preview
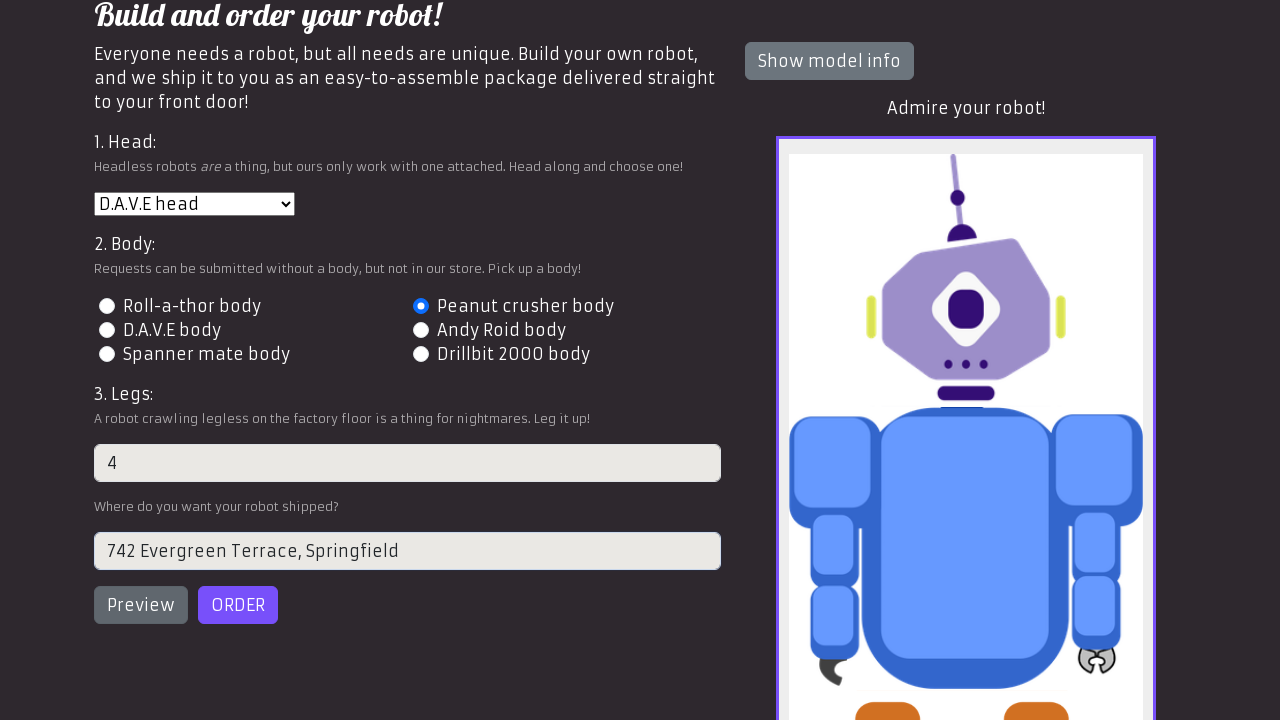

Robot preview image loaded successfully
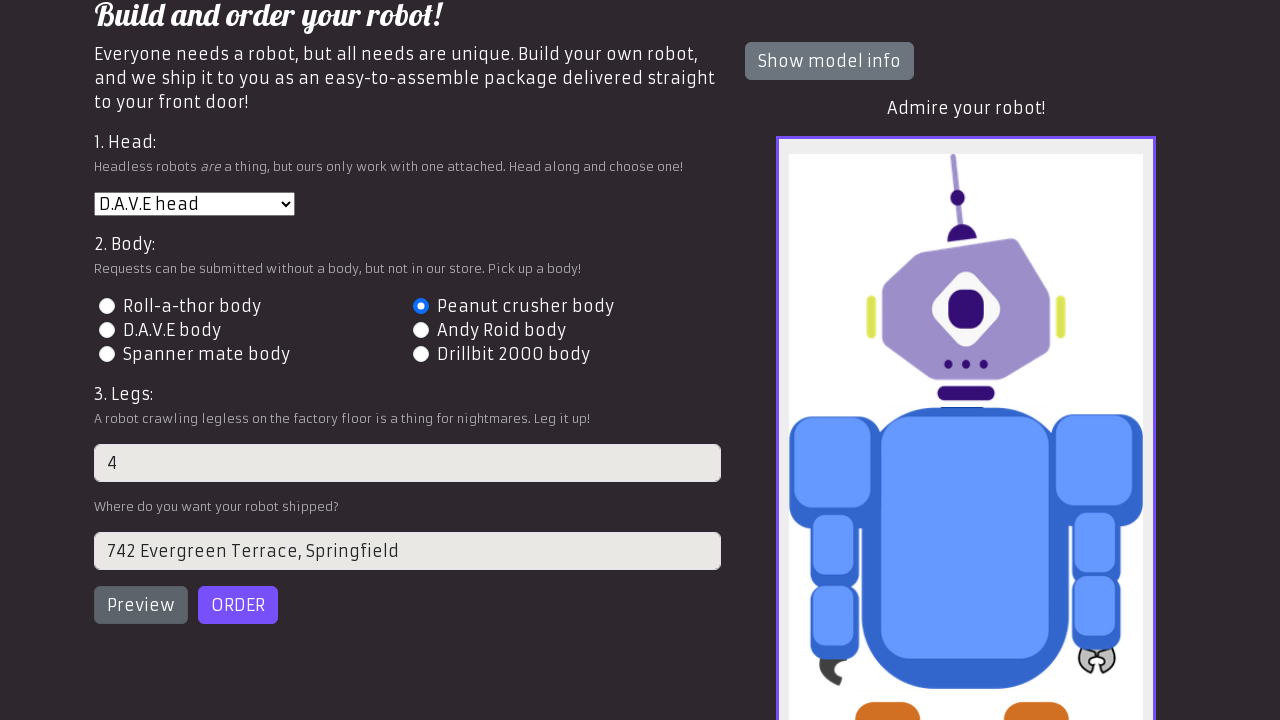

Clicked Order button to submit the order at (238, 605) on #order
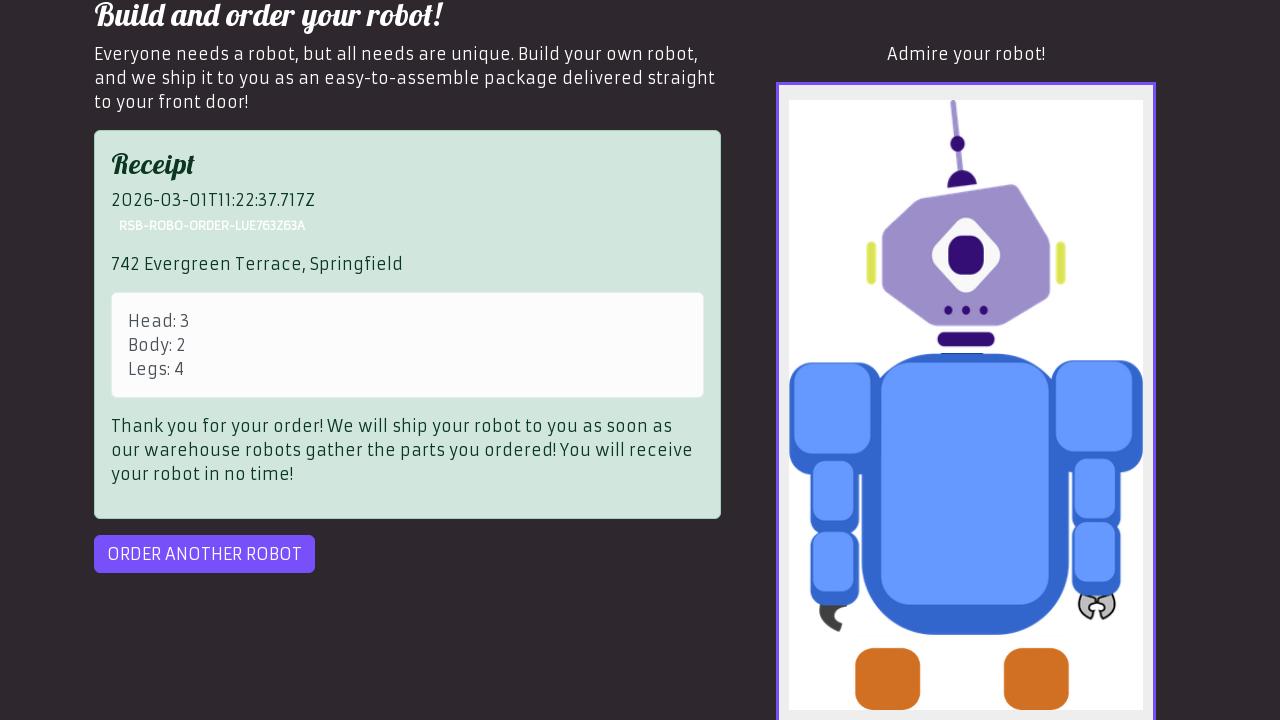

Order receipt appeared, confirming successful robot order
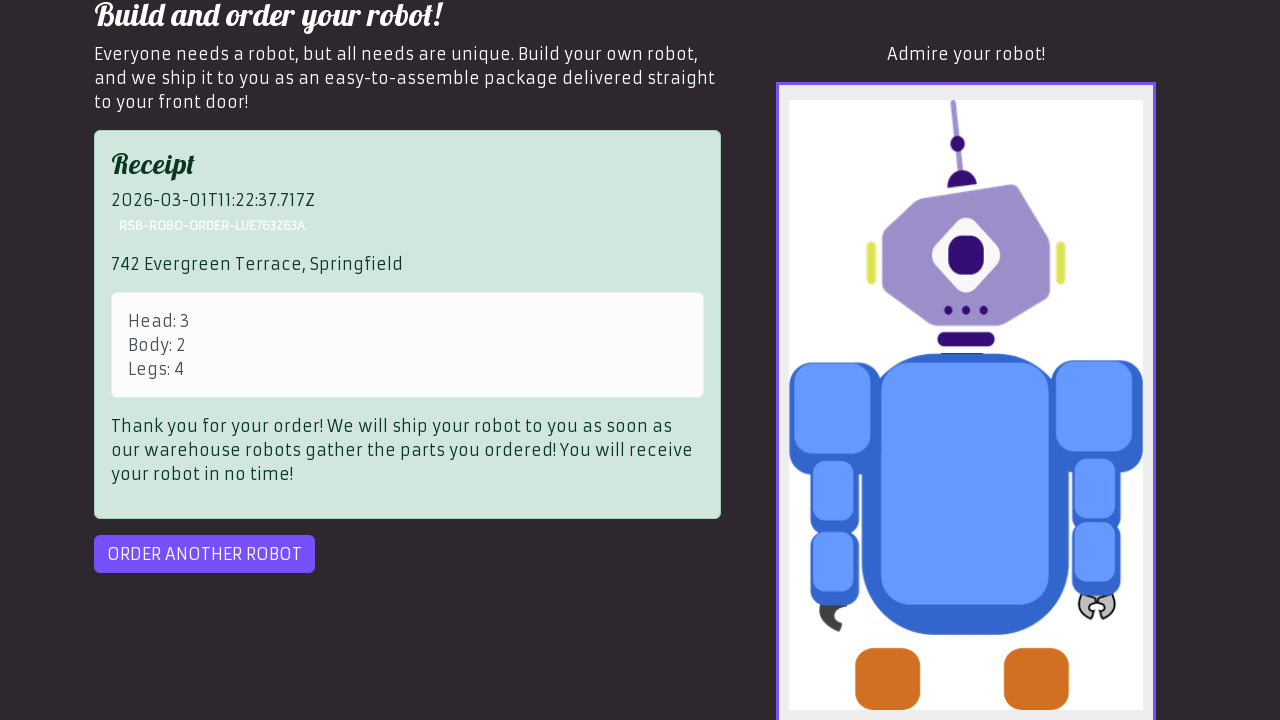

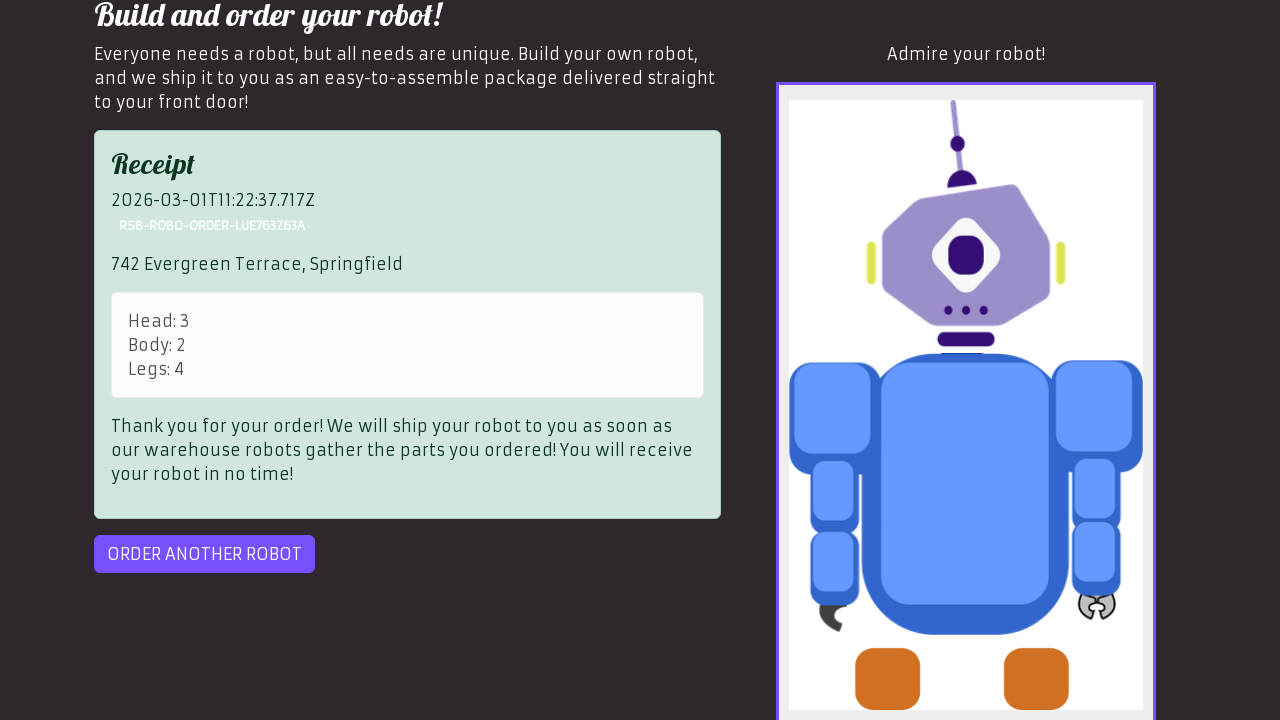